Tests JavaScript confirm dialog by dismissing (canceling) it and verifying the cancel result message.

Starting URL: https://the-internet.herokuapp.com/

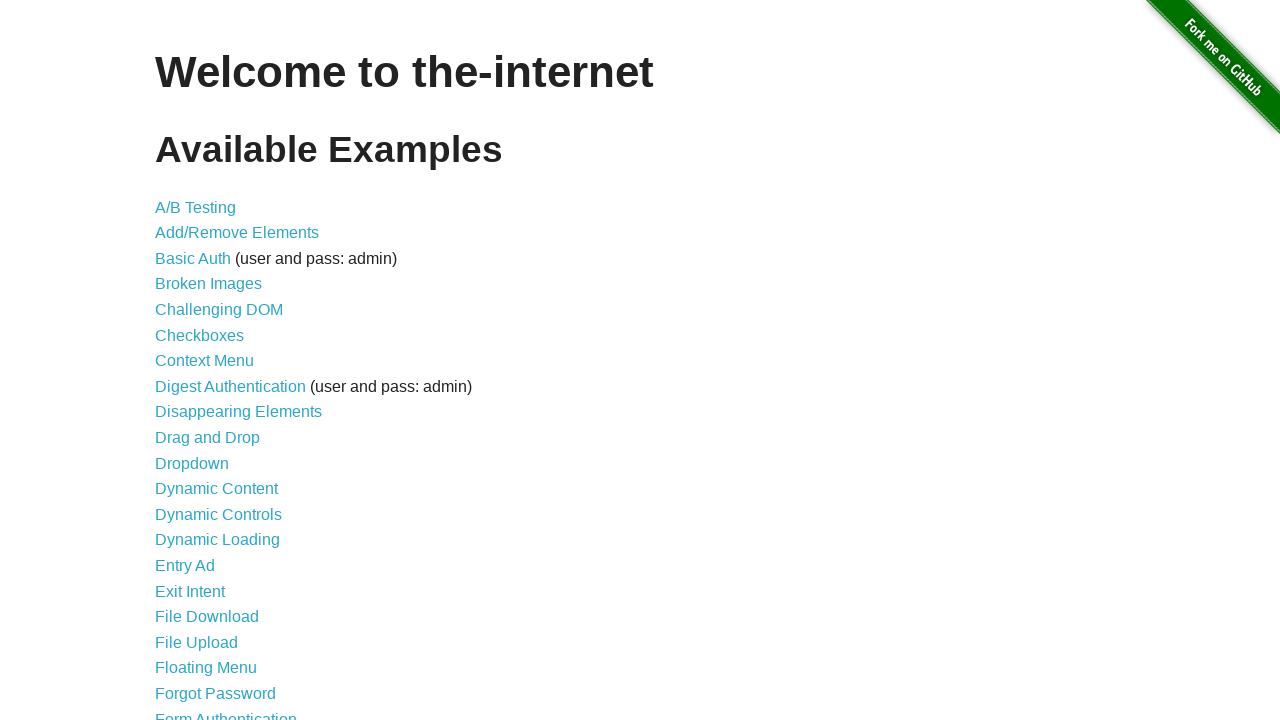

Clicked on JavaScript Alerts link at (214, 361) on a[href='/javascript_alerts']
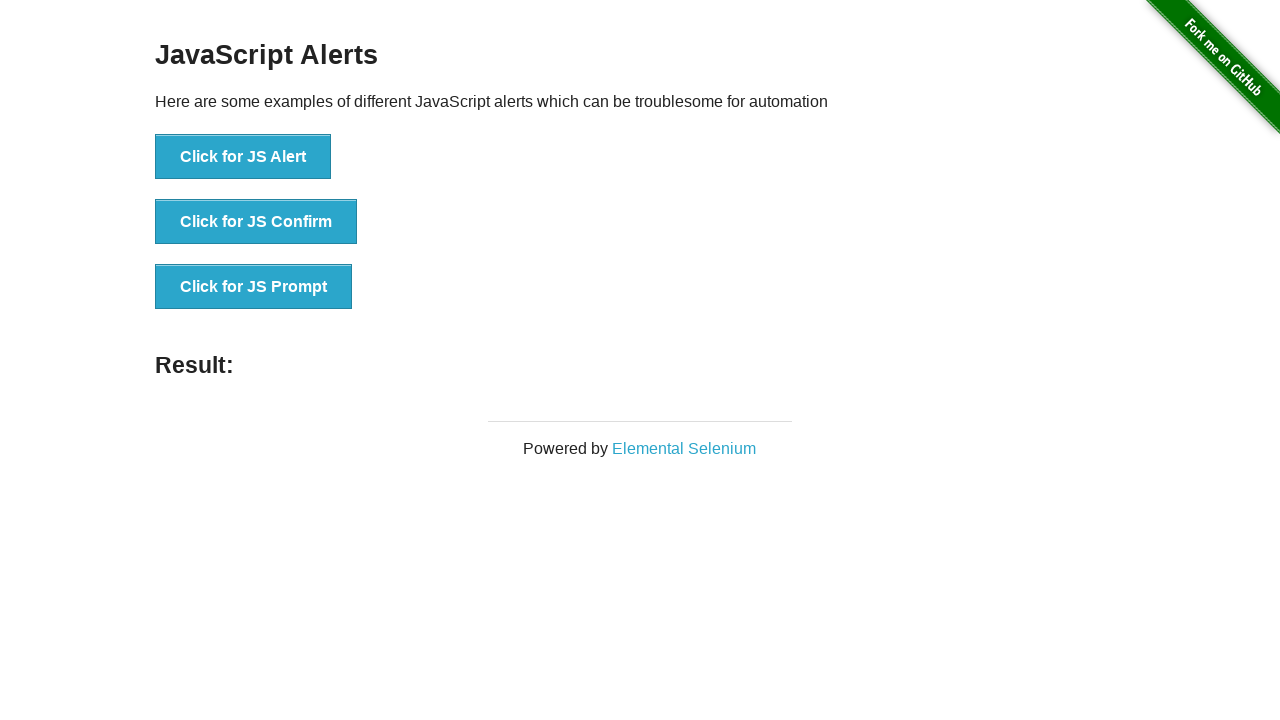

Set up dialog handler to dismiss the confirm dialog
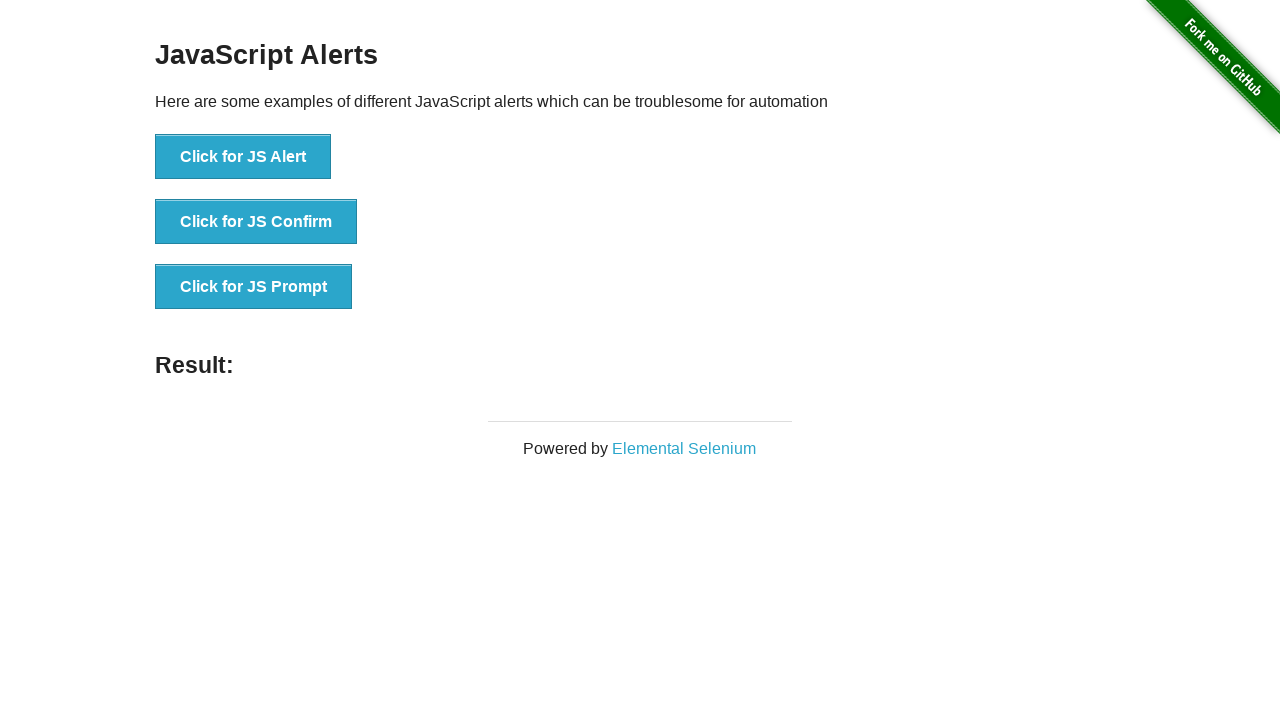

Clicked button to trigger JavaScript confirm dialog at (256, 222) on button[onclick='jsConfirm()']
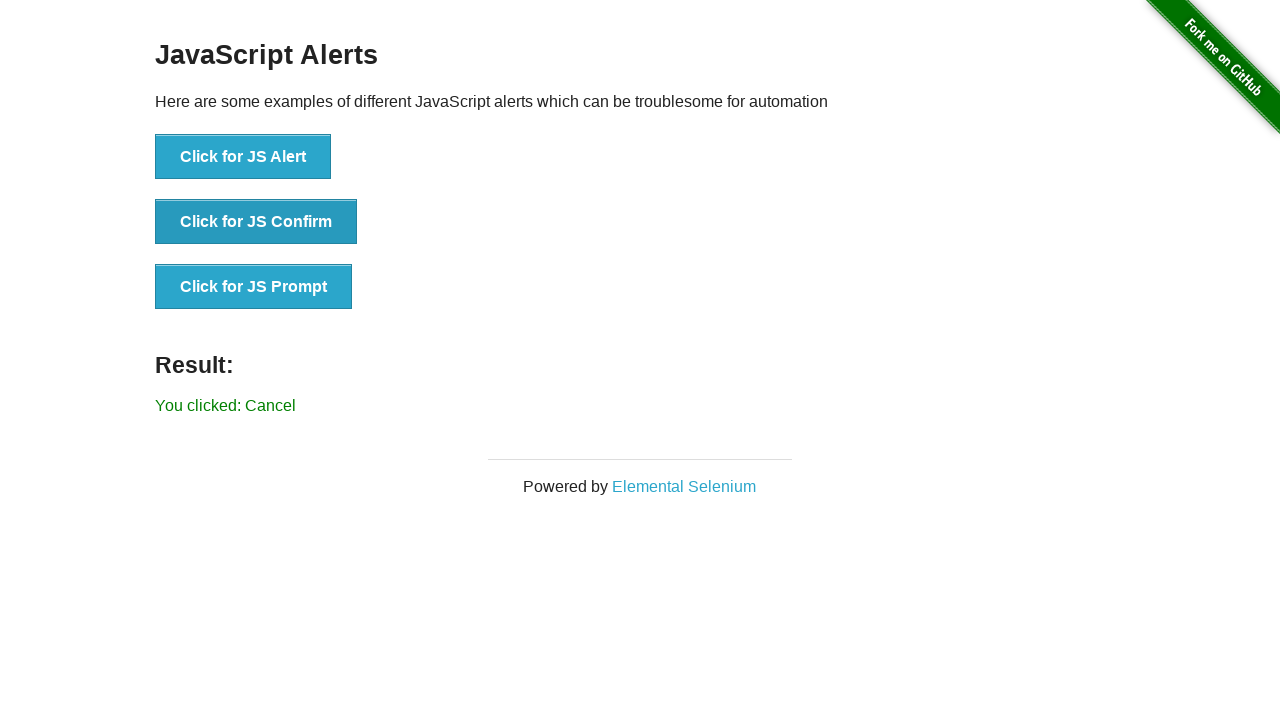

Waited for result message to appear
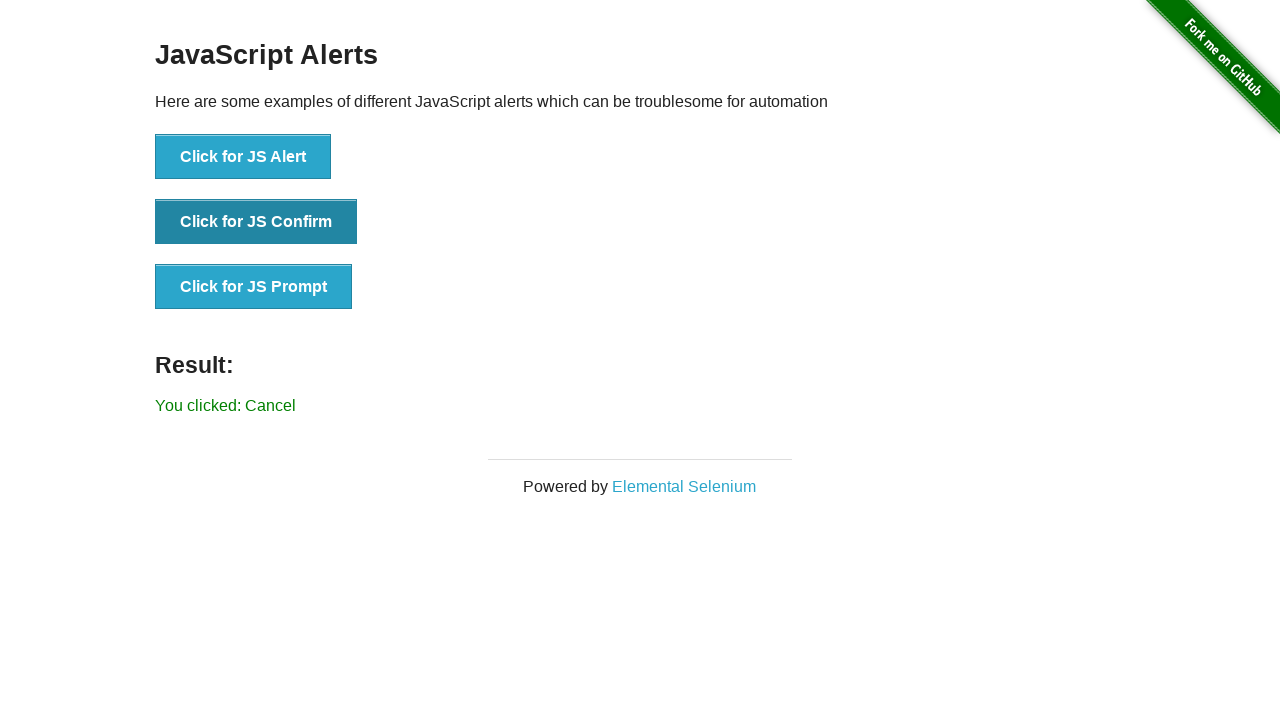

Retrieved result text from the page
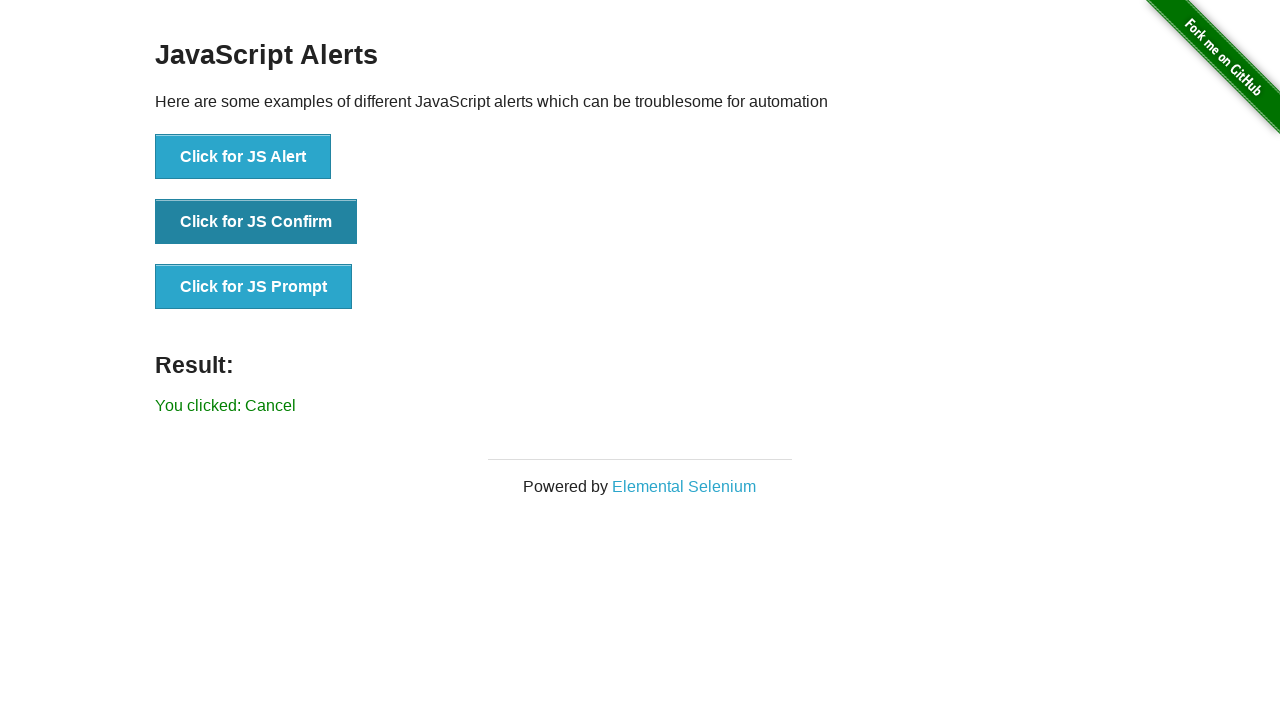

Verified that result text is 'You clicked: Cancel'
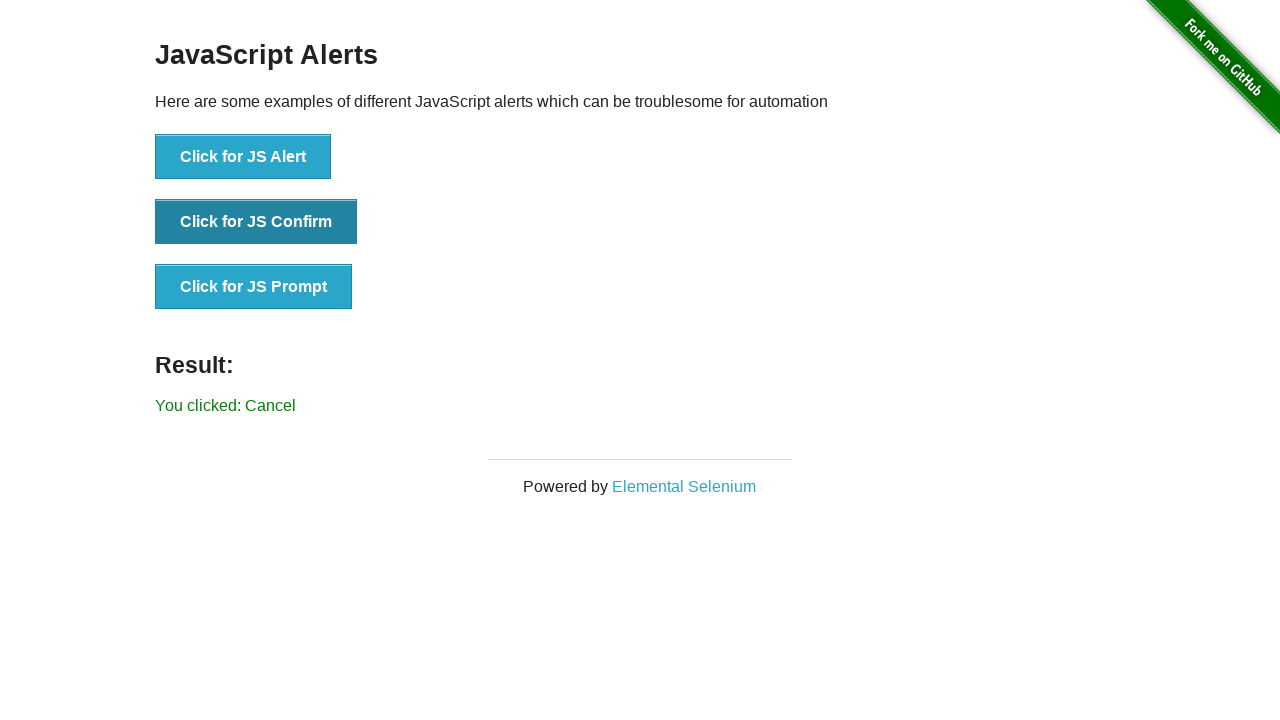

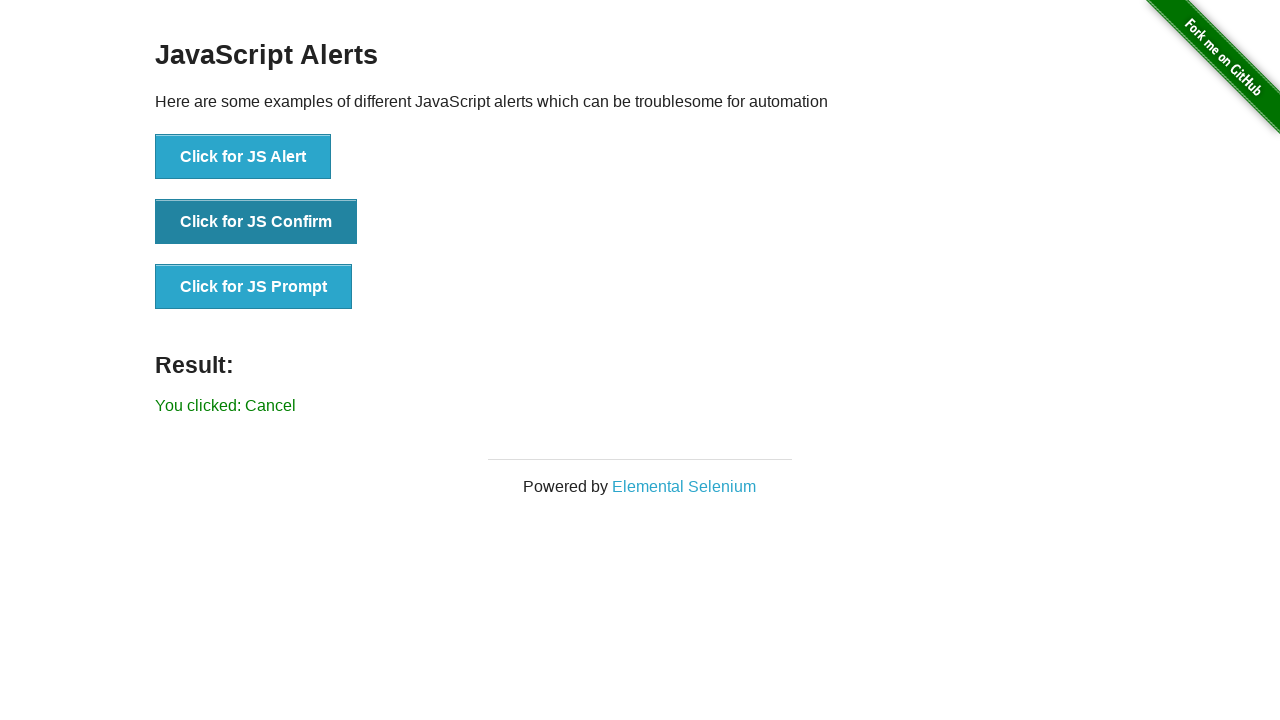